Tests drag and drop functionality by dragging a source element and dropping it onto a target element within an iframe on the jQuery UI demo page

Starting URL: https://jqueryui.com/droppable/

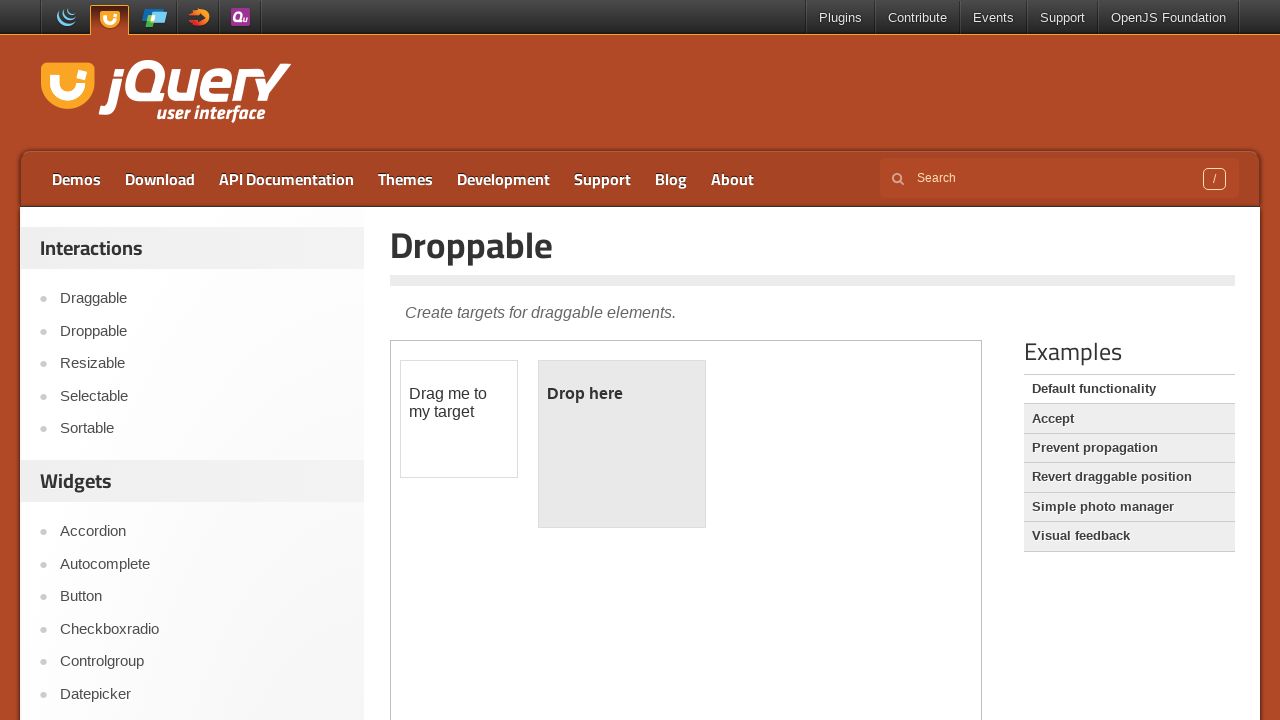

Navigated to jQuery UI droppable demo page
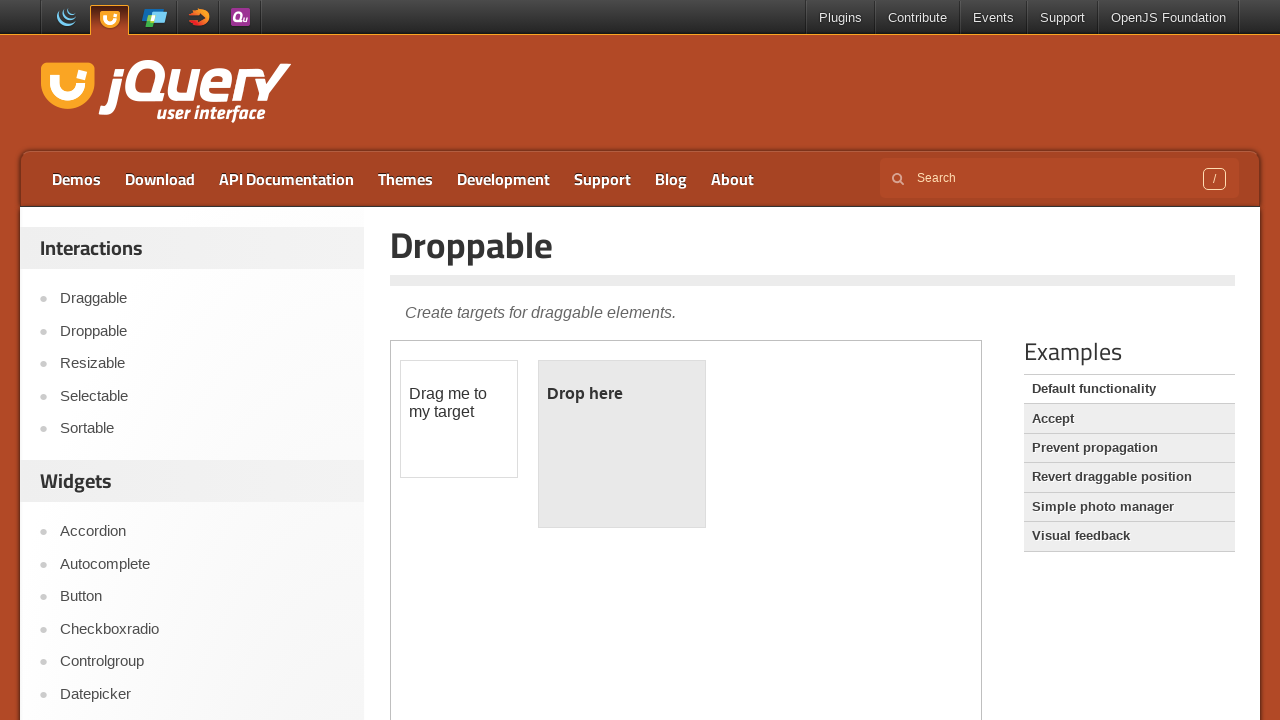

Located demo iframe
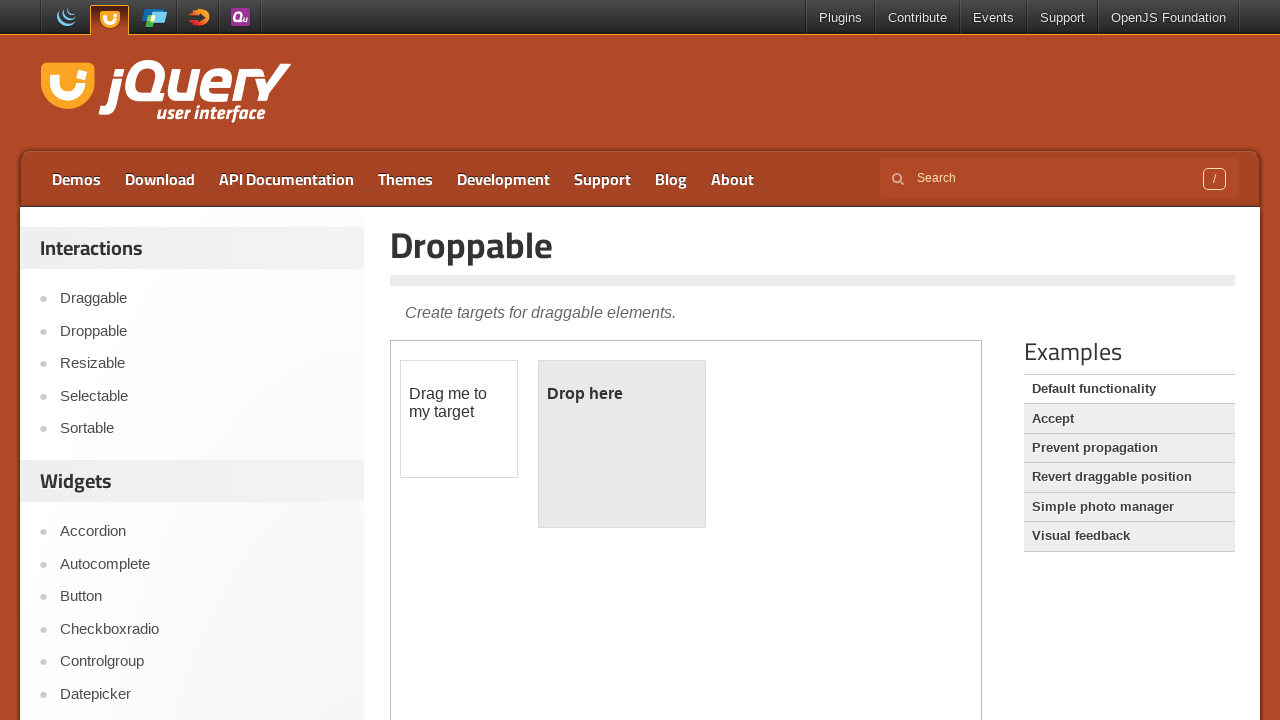

Located draggable source element
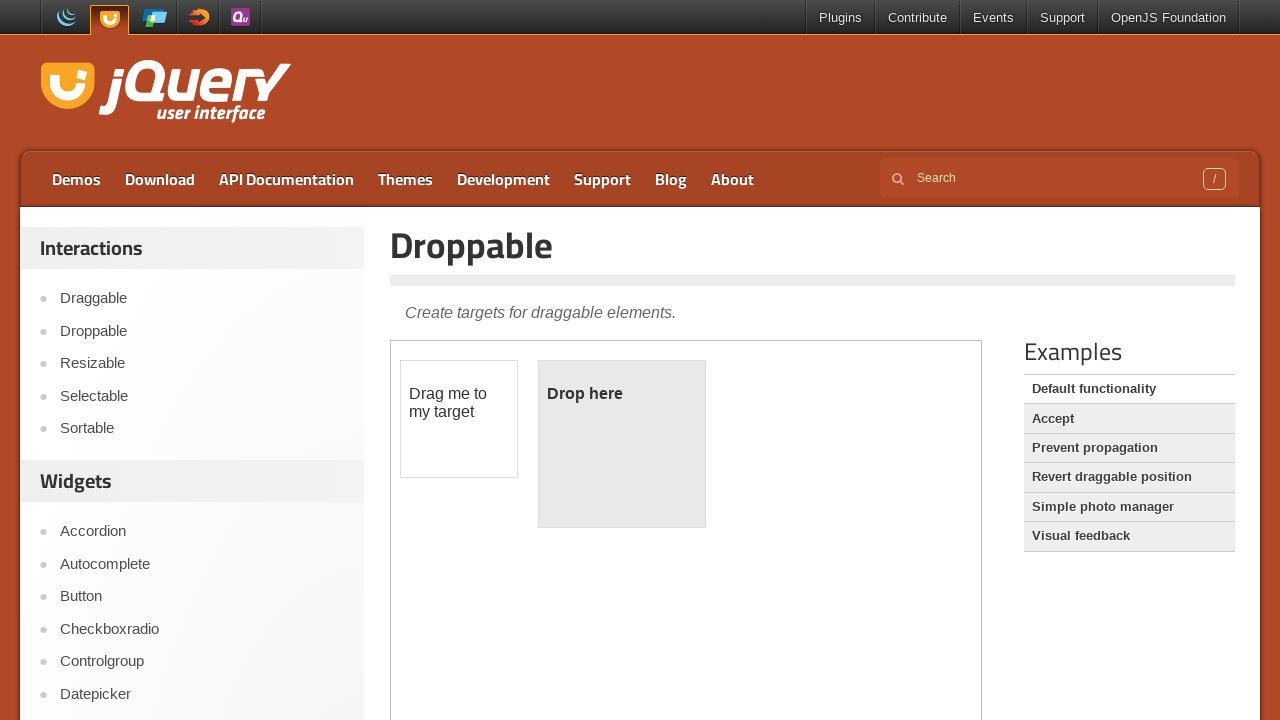

Located droppable target element
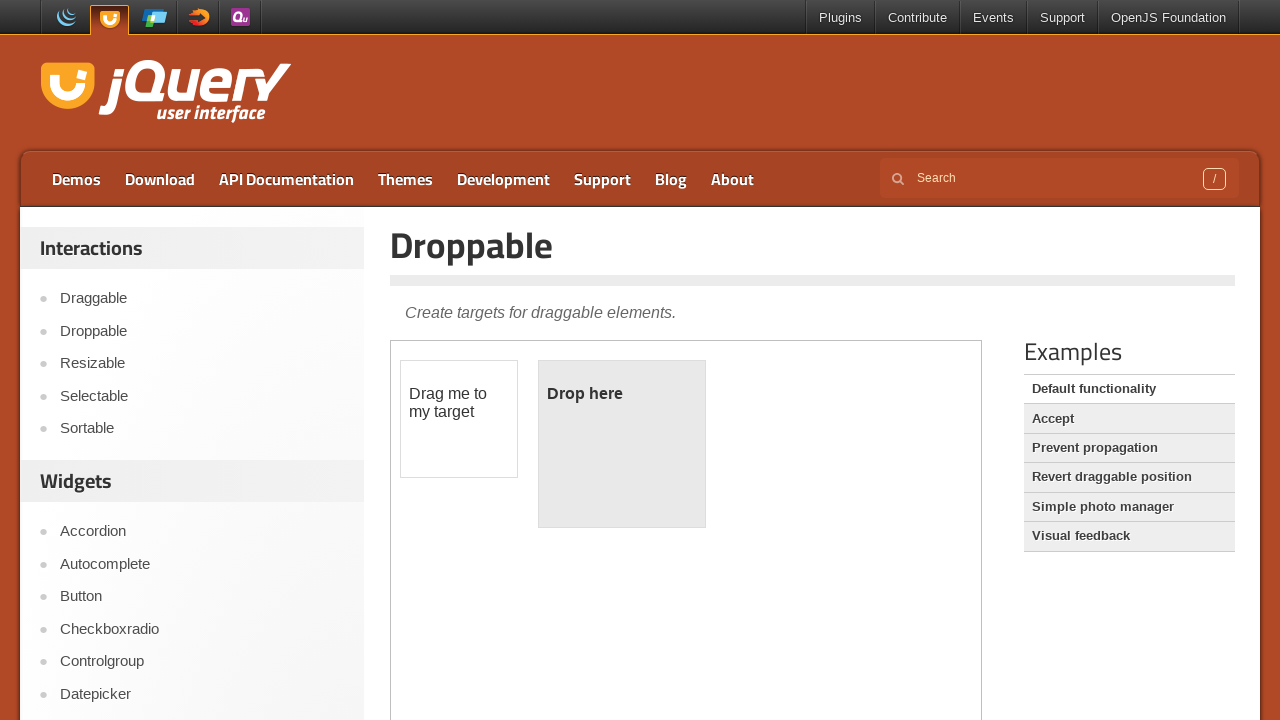

Dragged source element and dropped it onto target element at (622, 444)
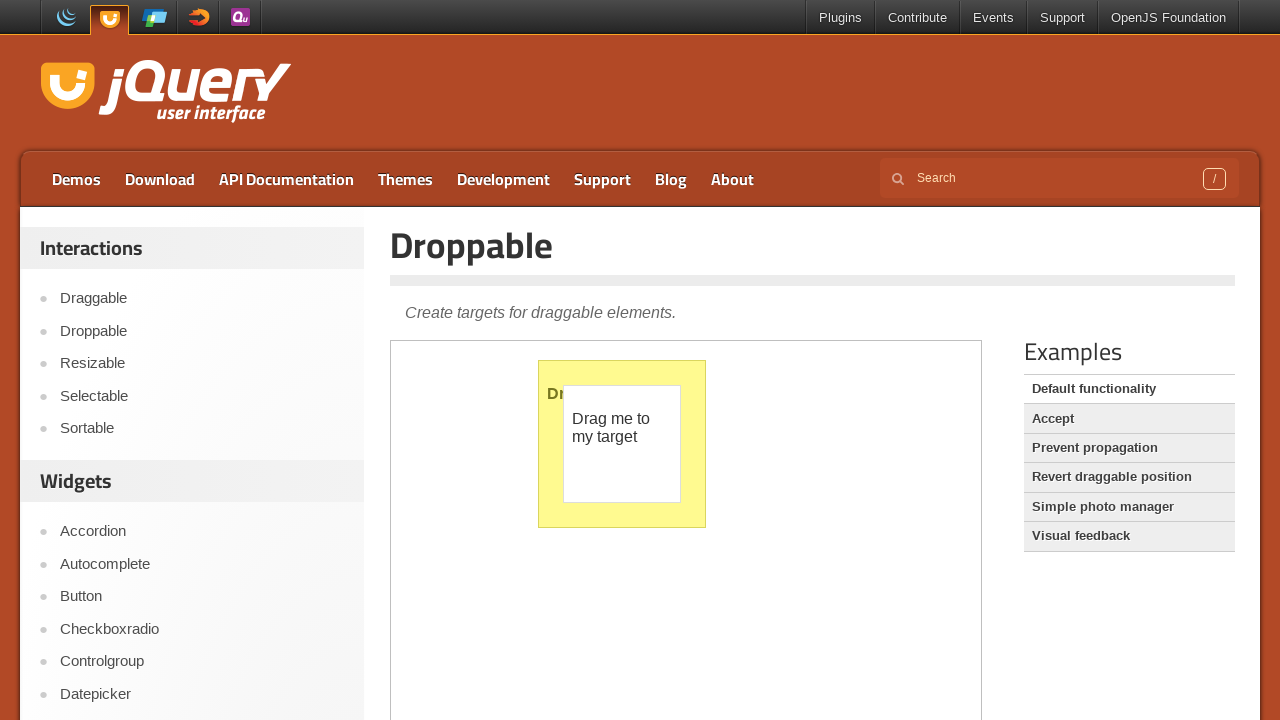

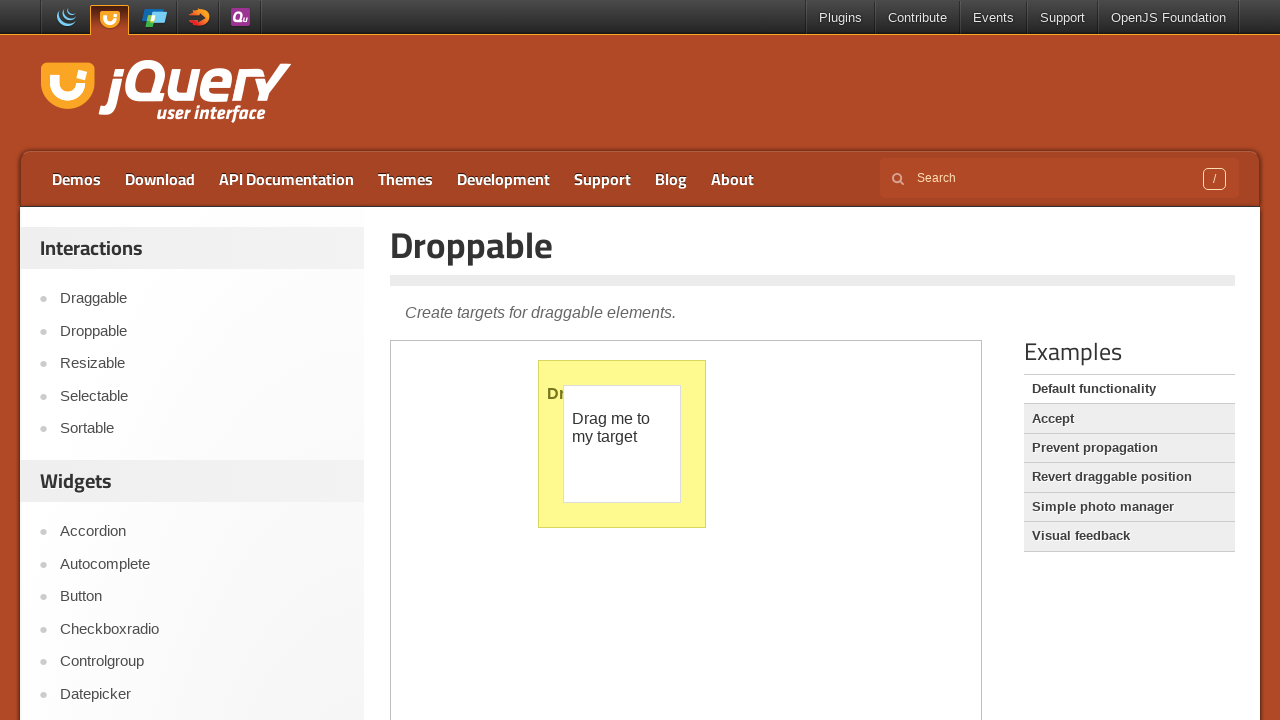